Tests that the "A" element can be dragged to the second column and back to the first column

Starting URL: https://the-internet.herokuapp.com/drag_and_drop

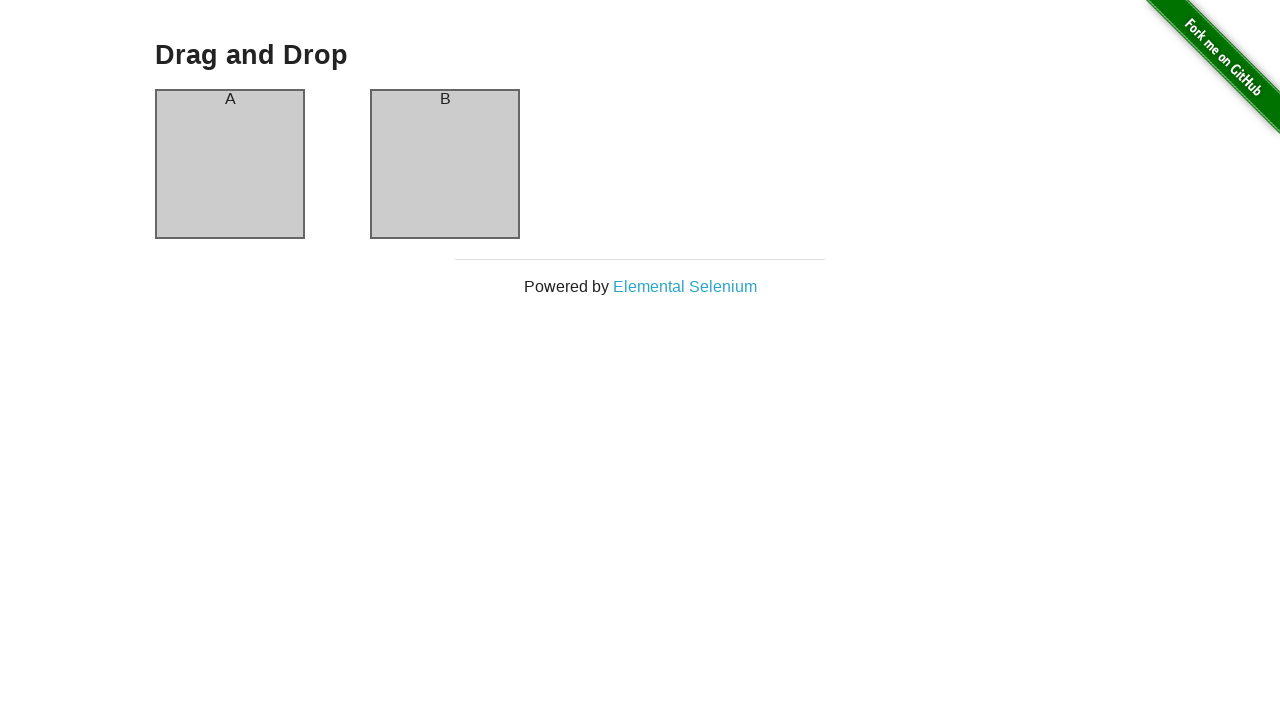

Waited for column A to be visible
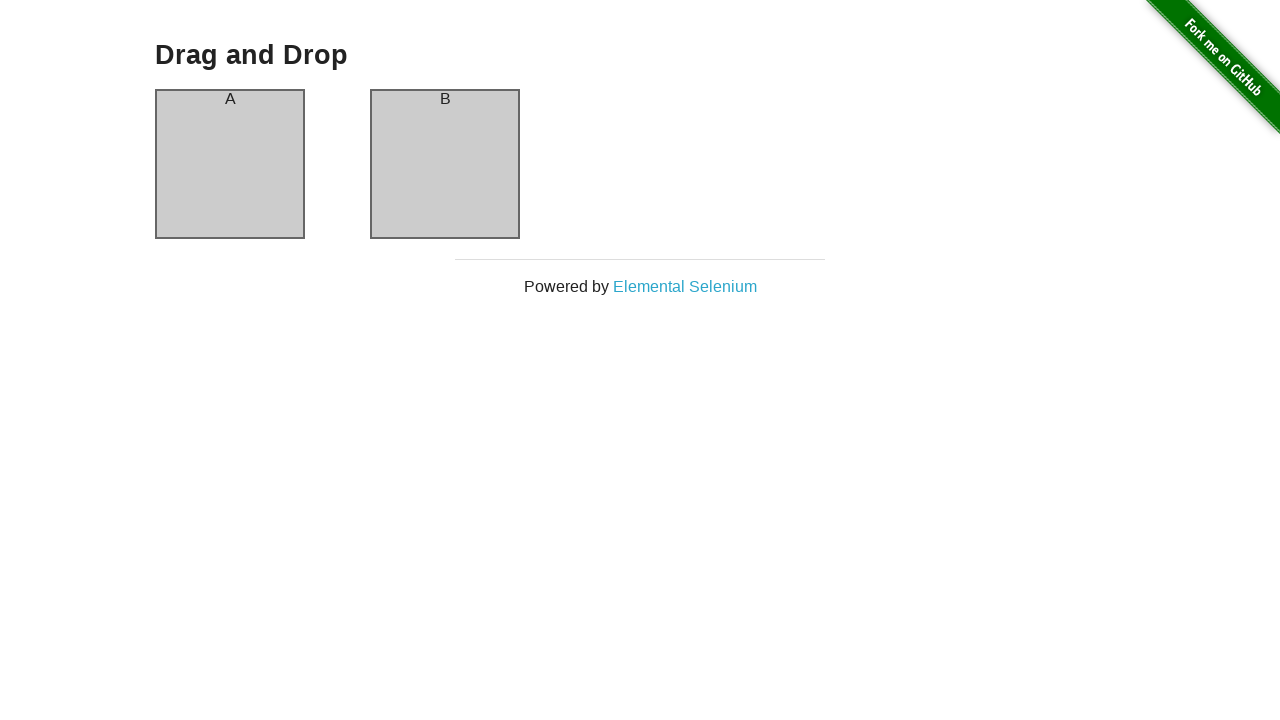

Waited for column B to be visible
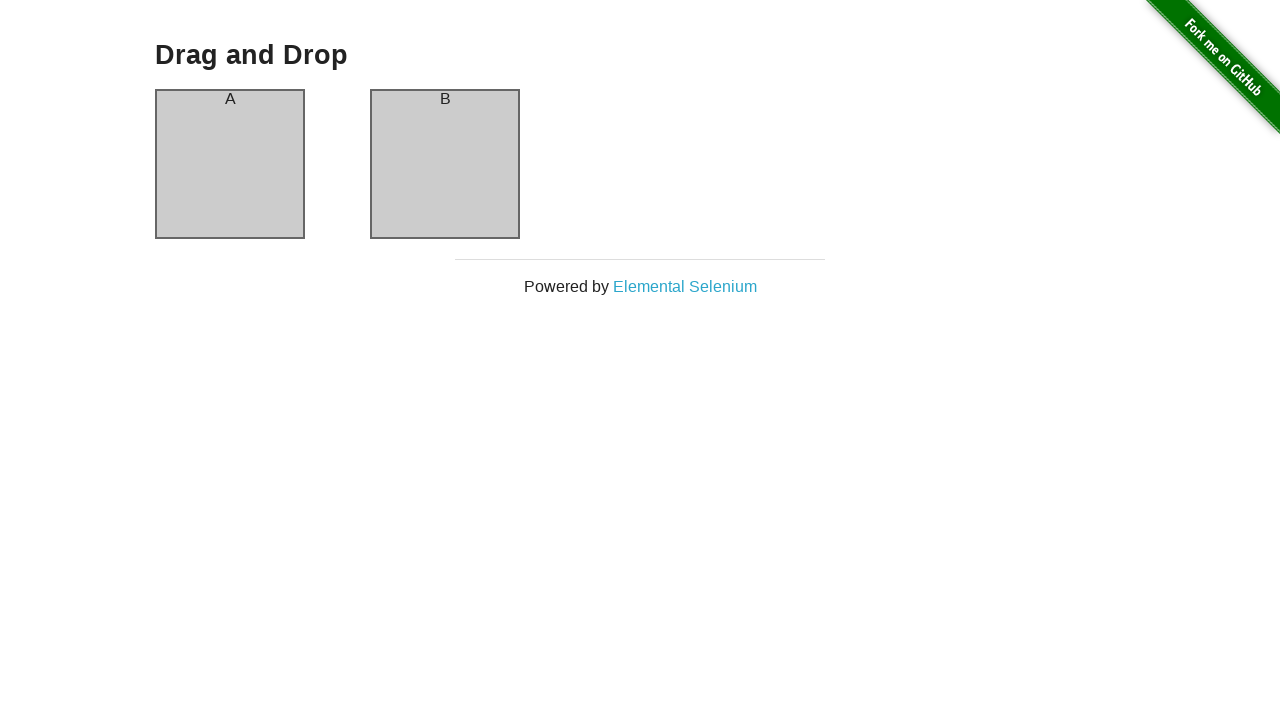

Dragged element A from first column to second column at (445, 164)
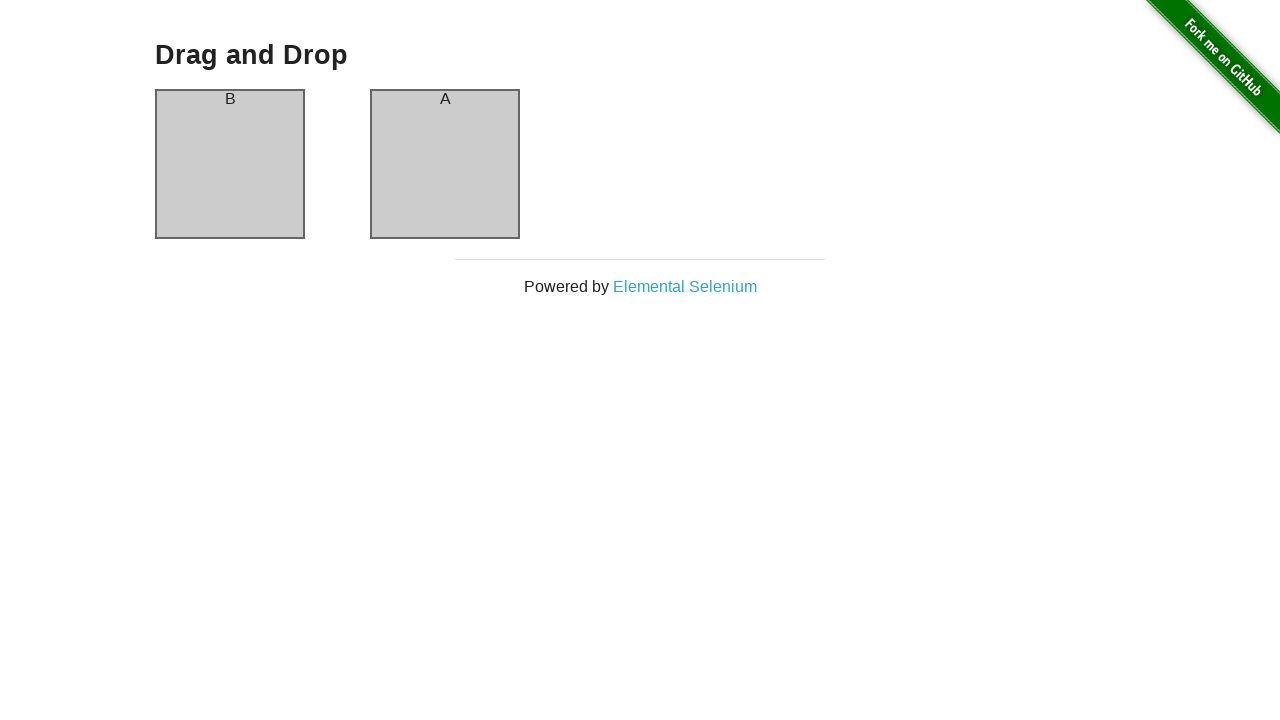

Dragged element A from second column back to first column at (230, 164)
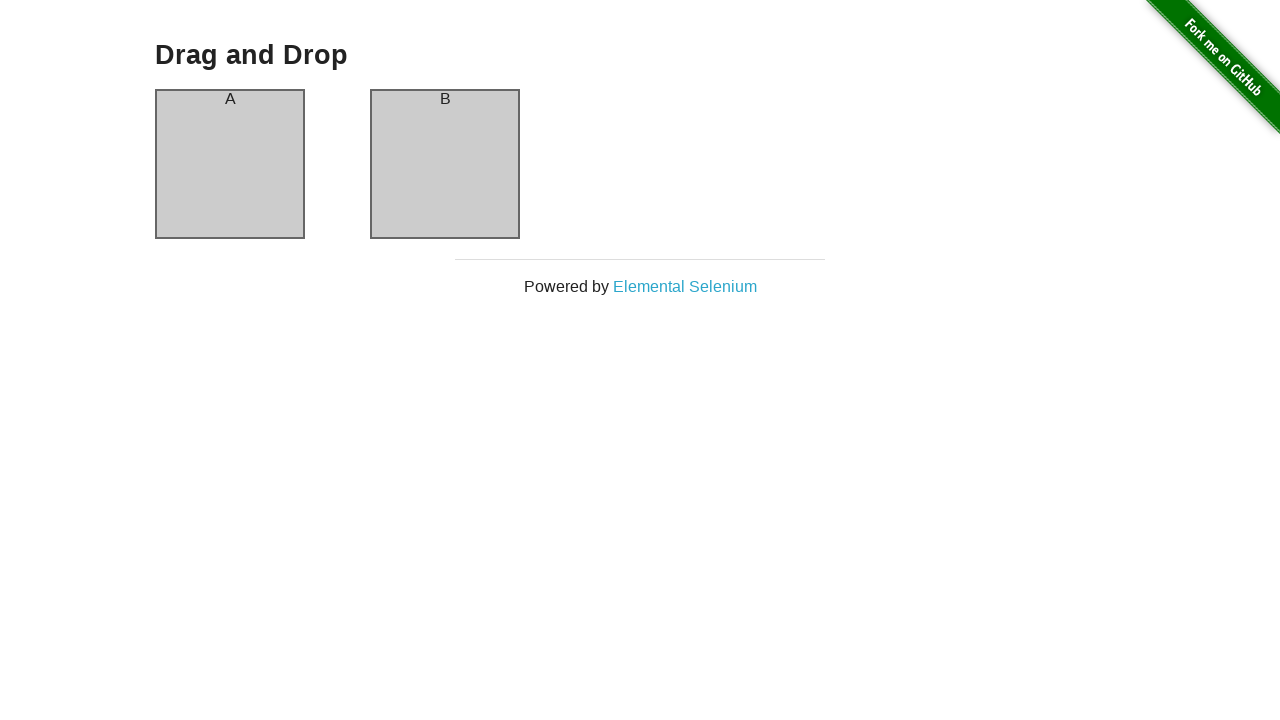

Retrieved text content from first column header
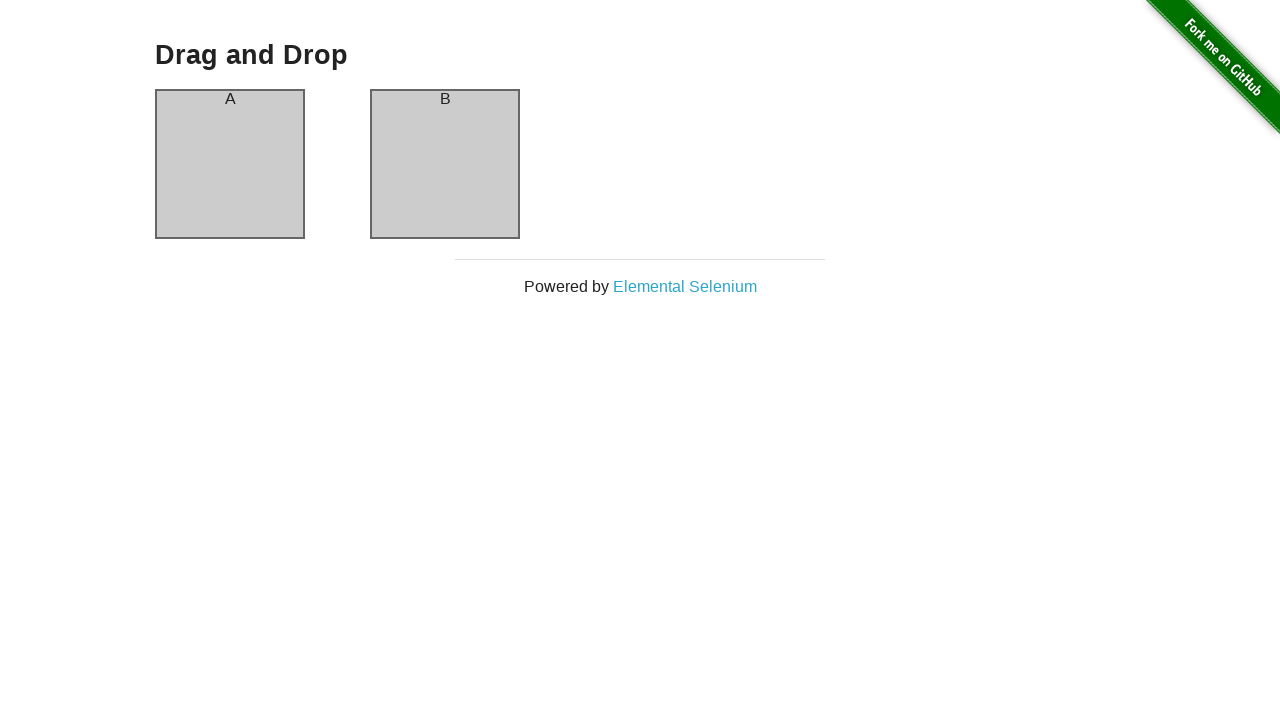

Retrieved text content from second column header
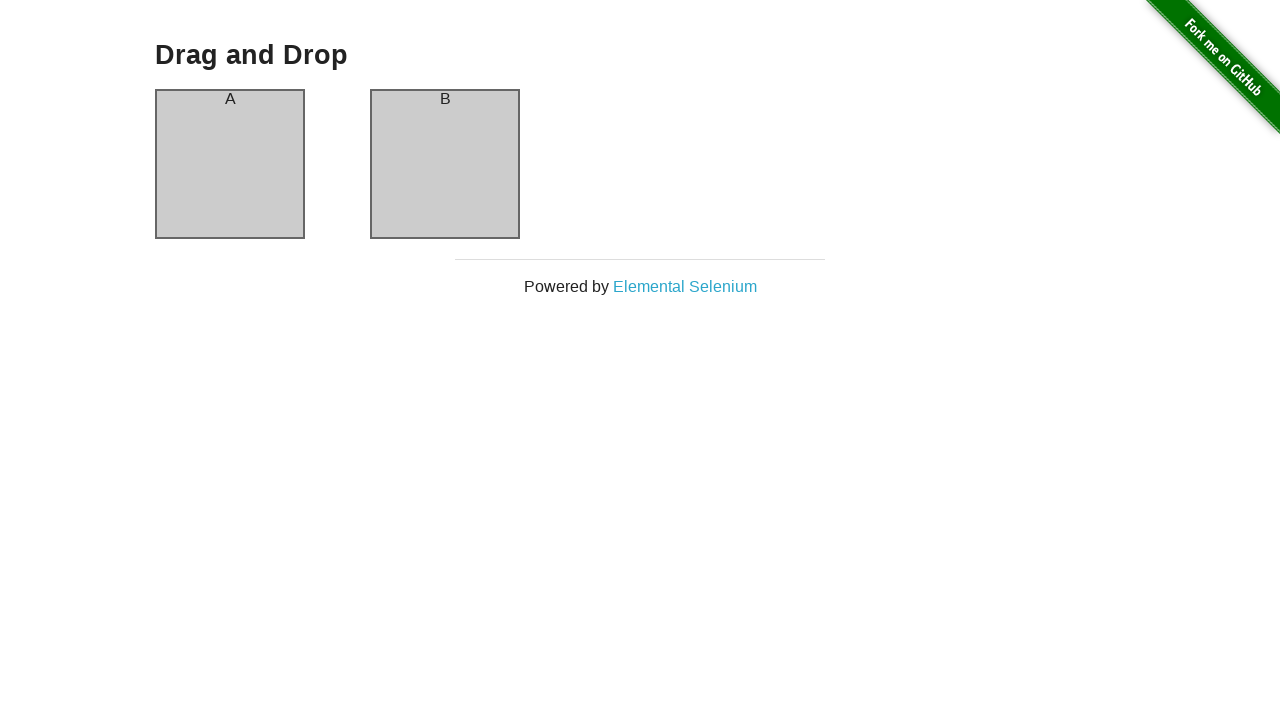

Verified that element A is in the first column
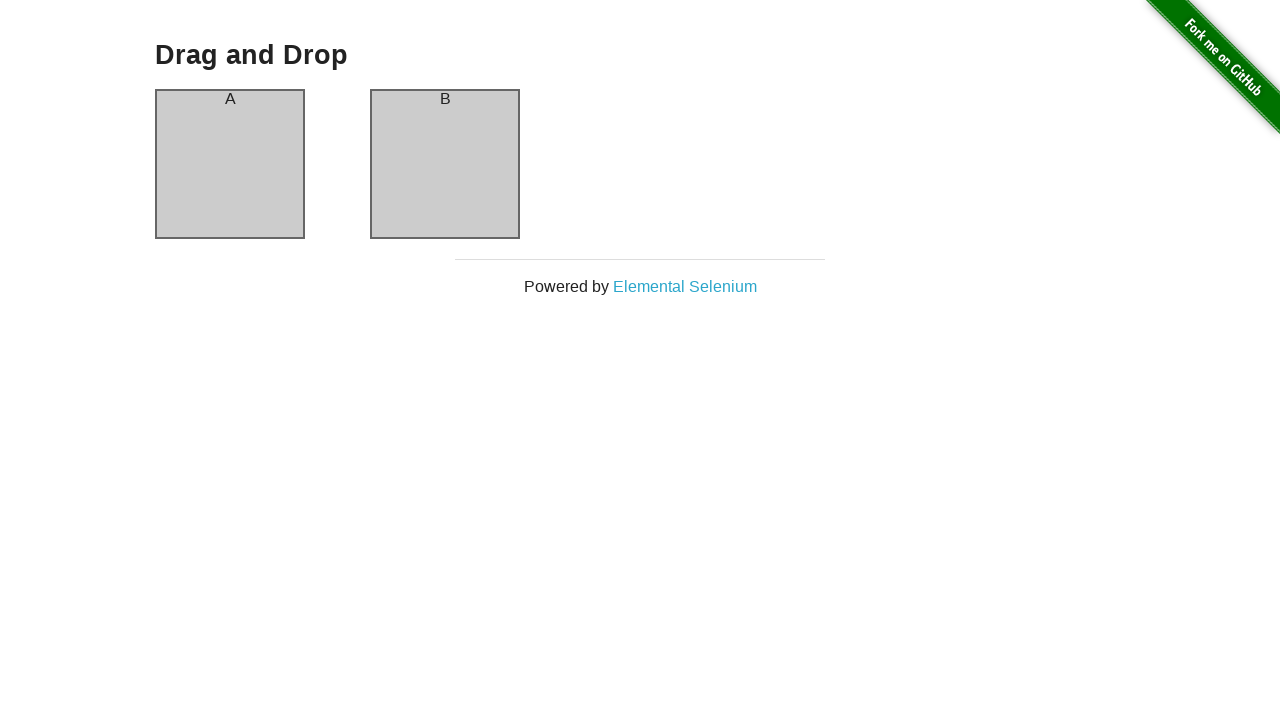

Verified that element B is in the second column
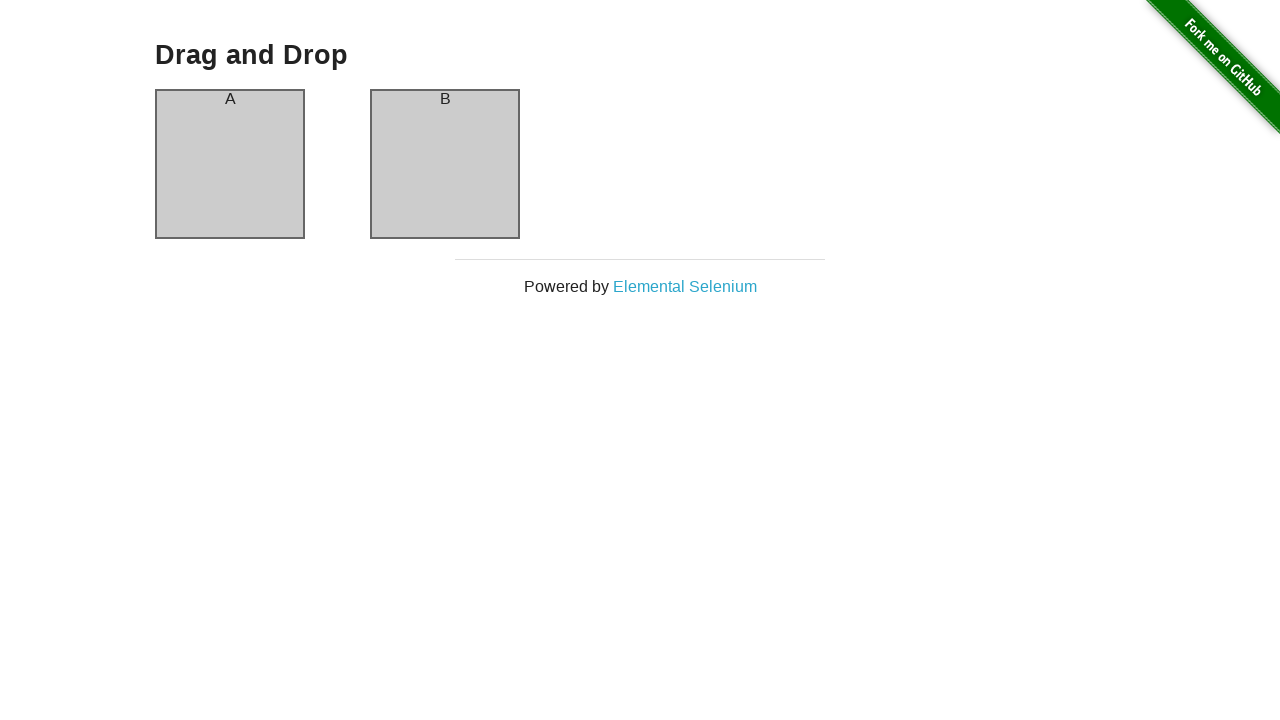

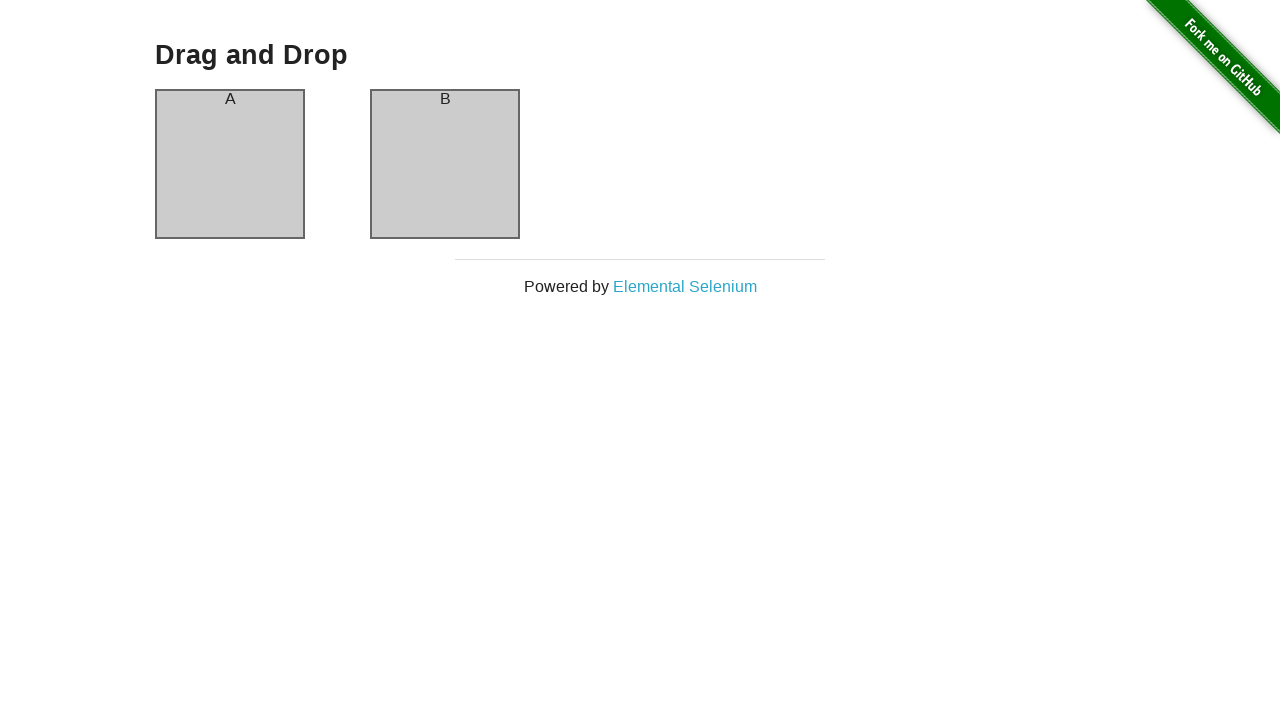